Tests XPath traversal techniques by clicking a button in the header and retrieving text from a sibling button element using parent-child navigation

Starting URL: https://rahulshettyacademy.com/AutomationPractice/

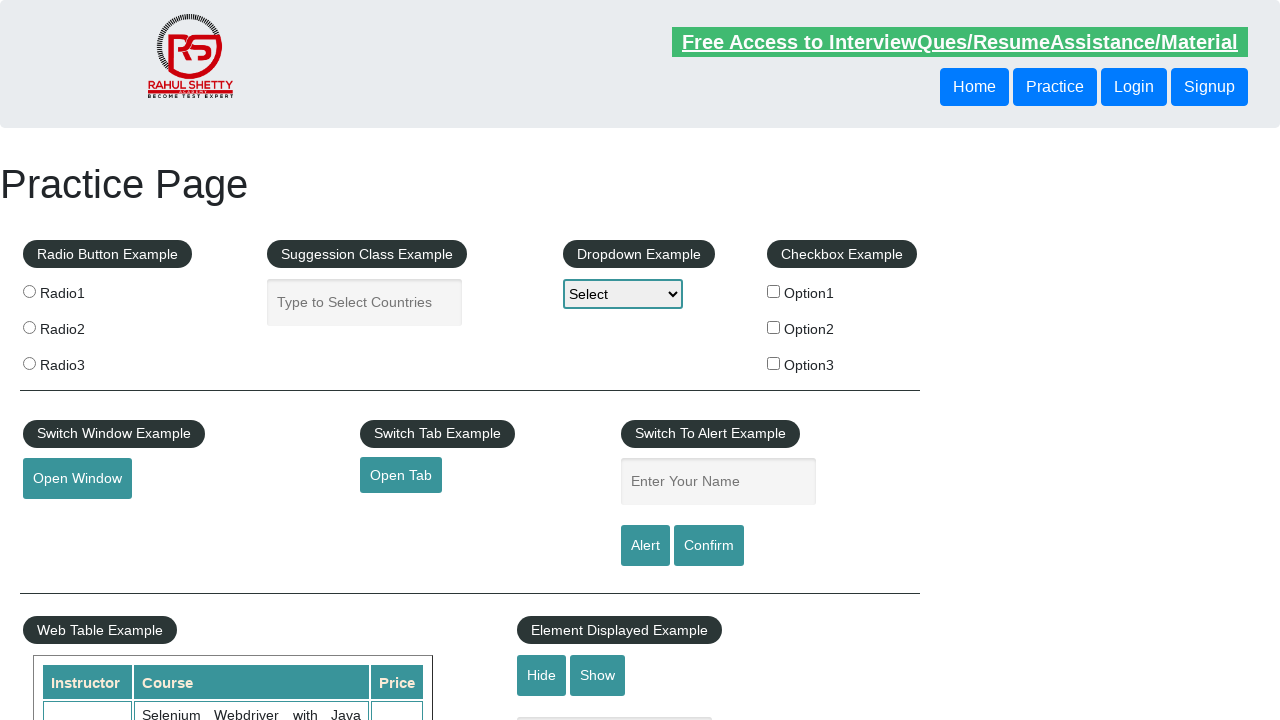

Clicked the first button in the header using XPath traversal at (1055, 87) on xpath=//header/div/button[1]
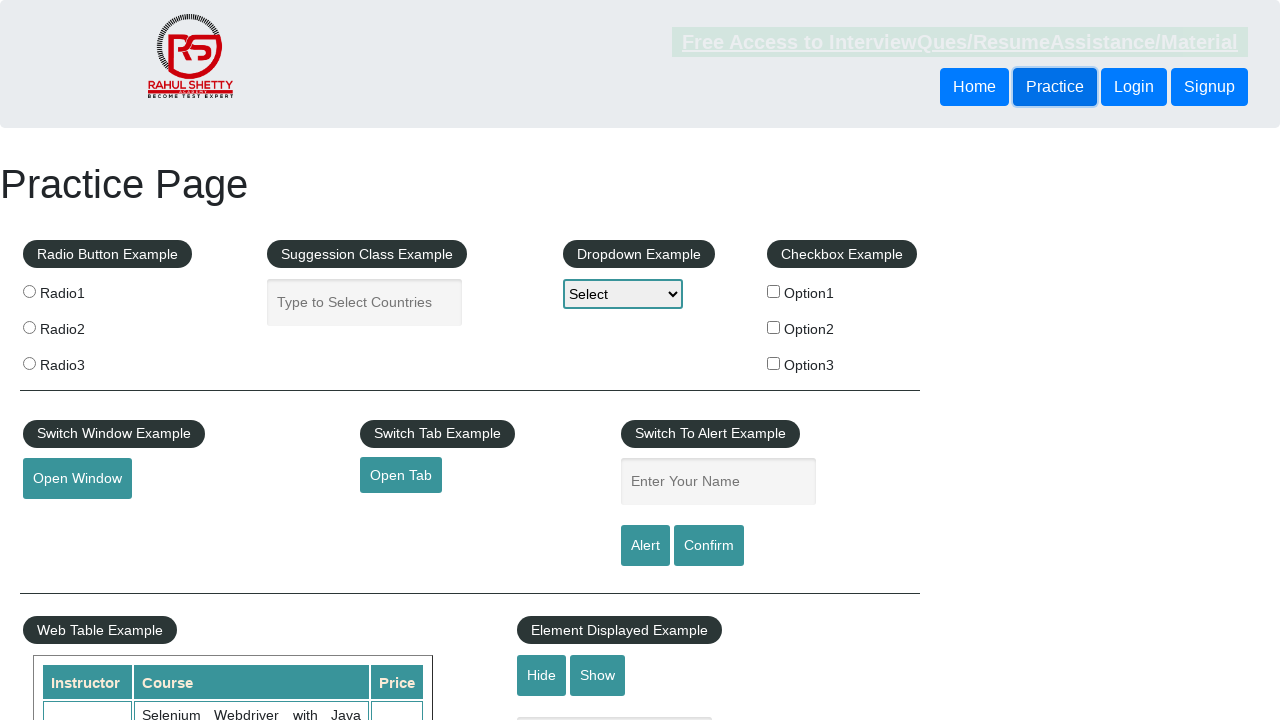

Retrieved text from sibling button element (Login) using parent-child navigation
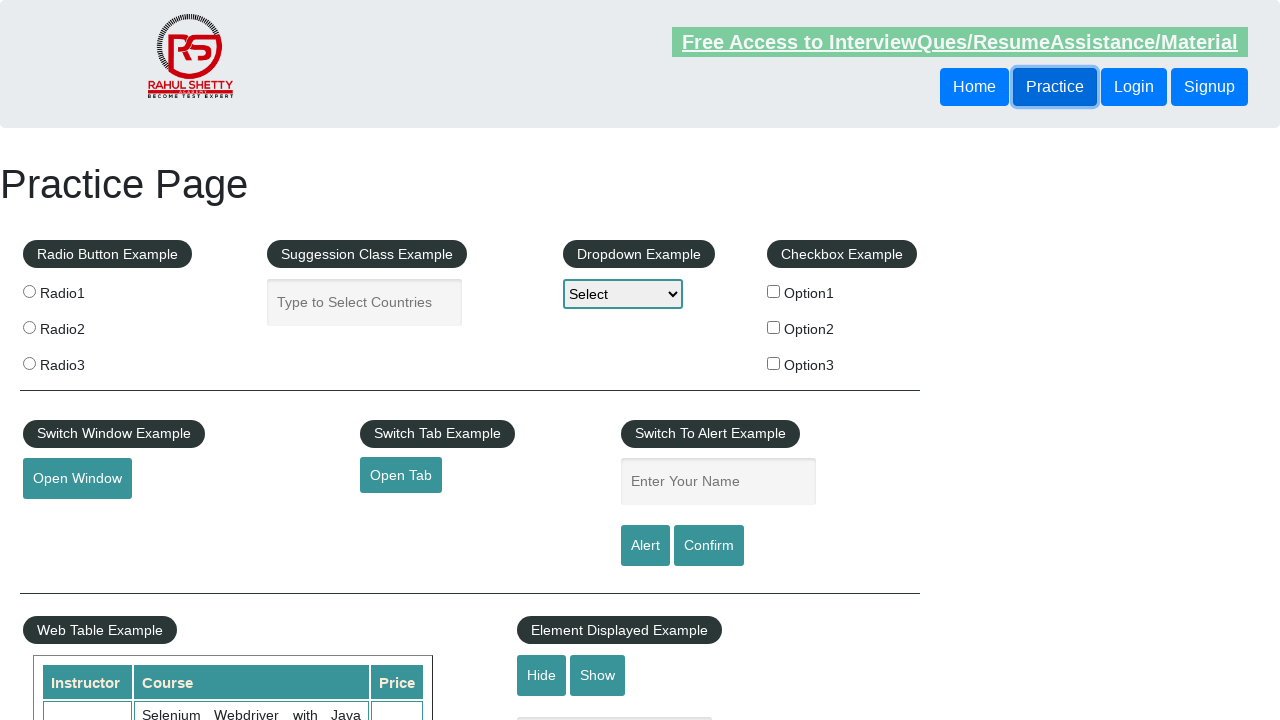

Printed login text: Login
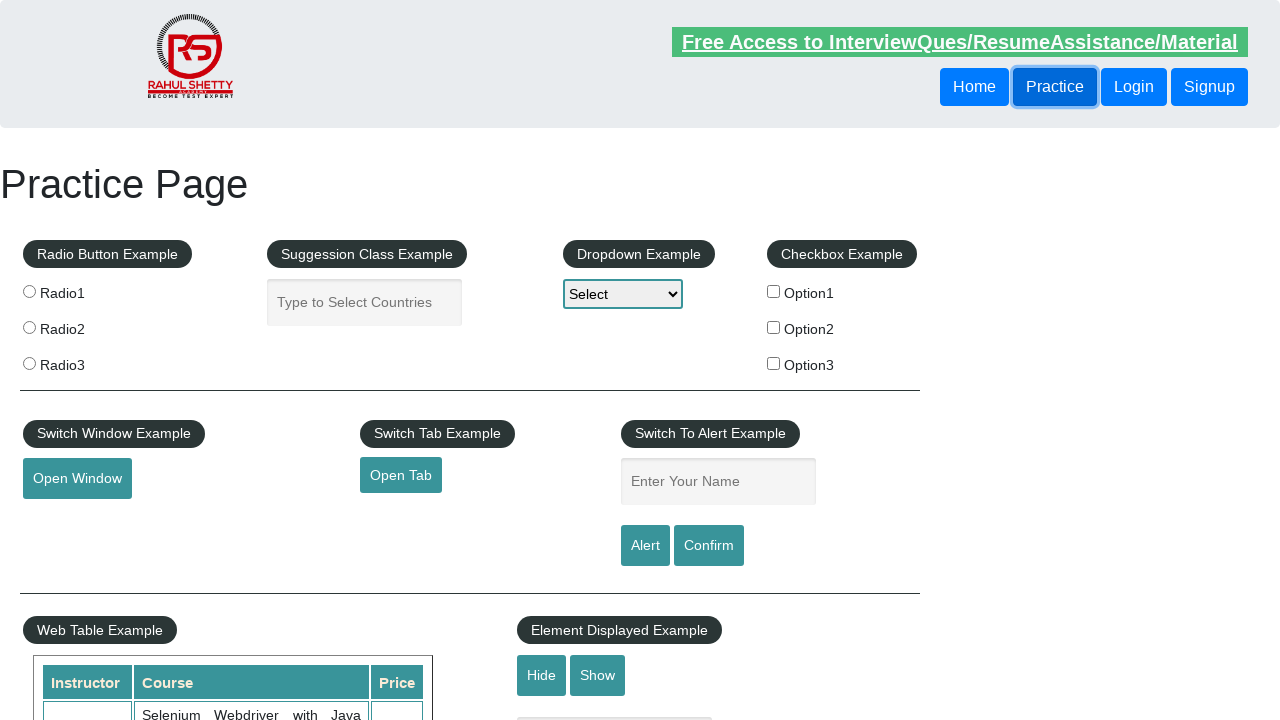

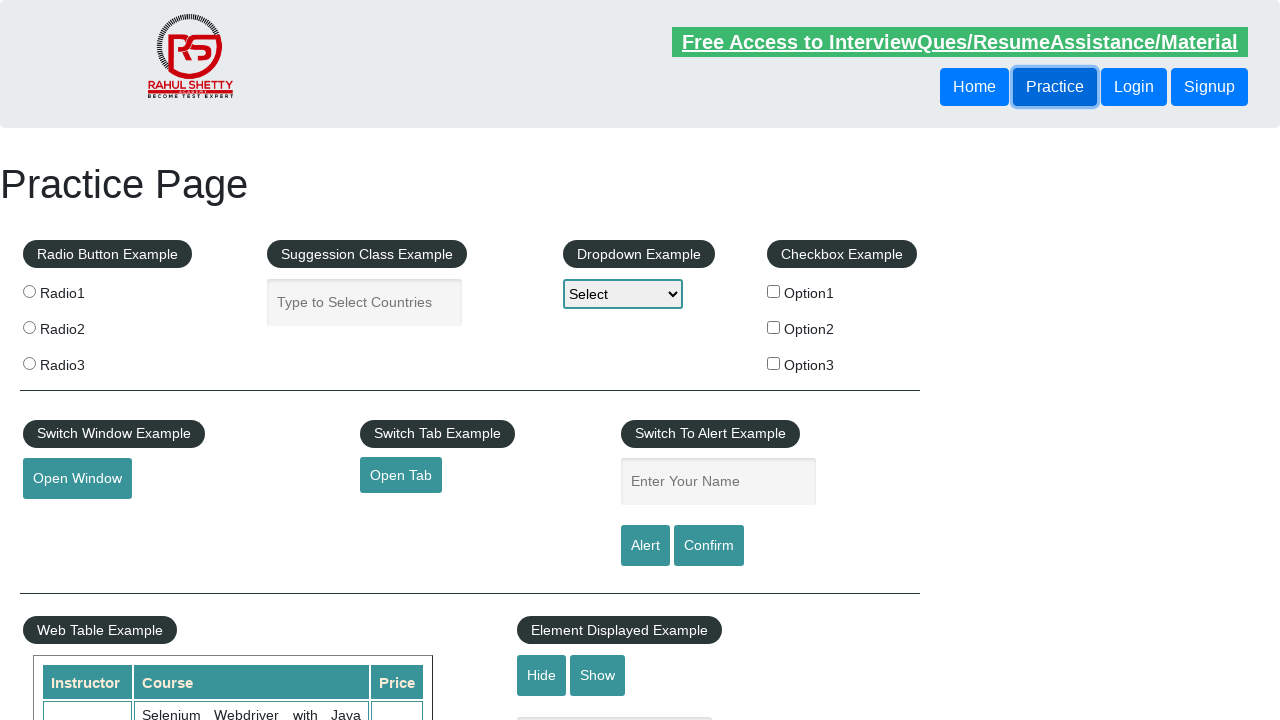